Tests JavaScript alert handling by clicking a button that triggers an alert and then accepting the alert dialog

Starting URL: https://formy-project.herokuapp.com/switch-window

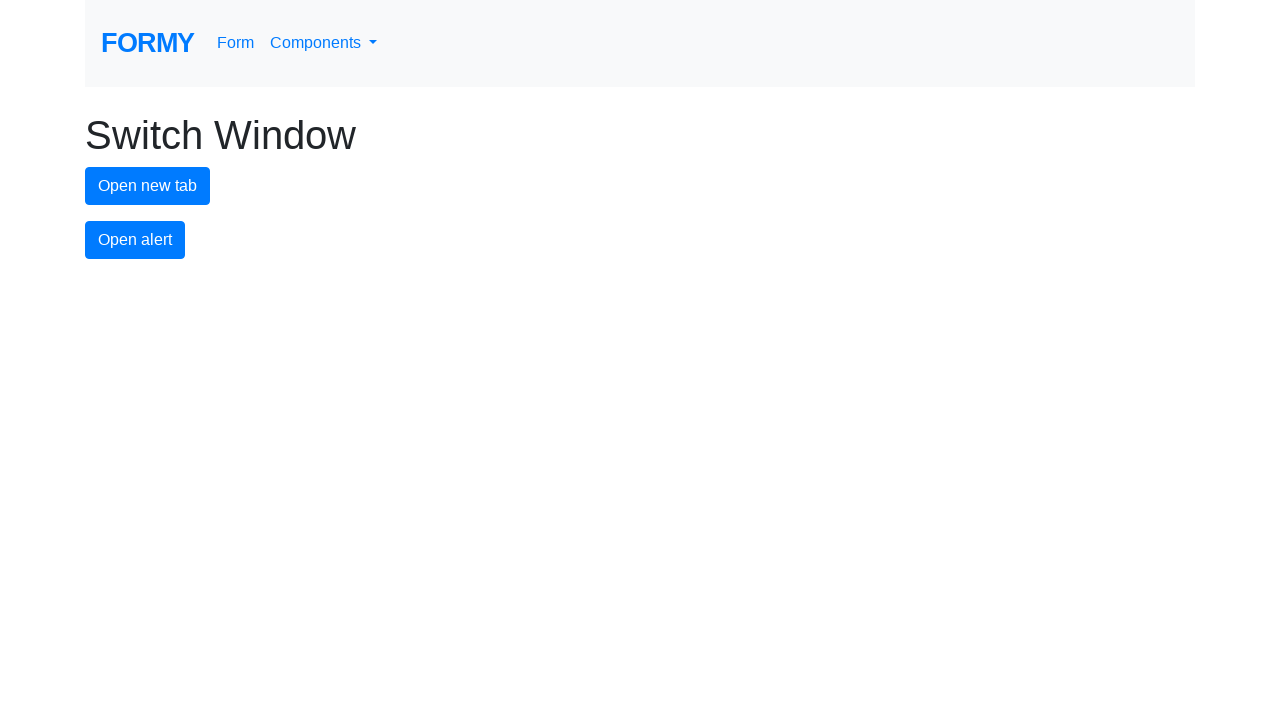

Set up dialog handler to automatically accept alerts
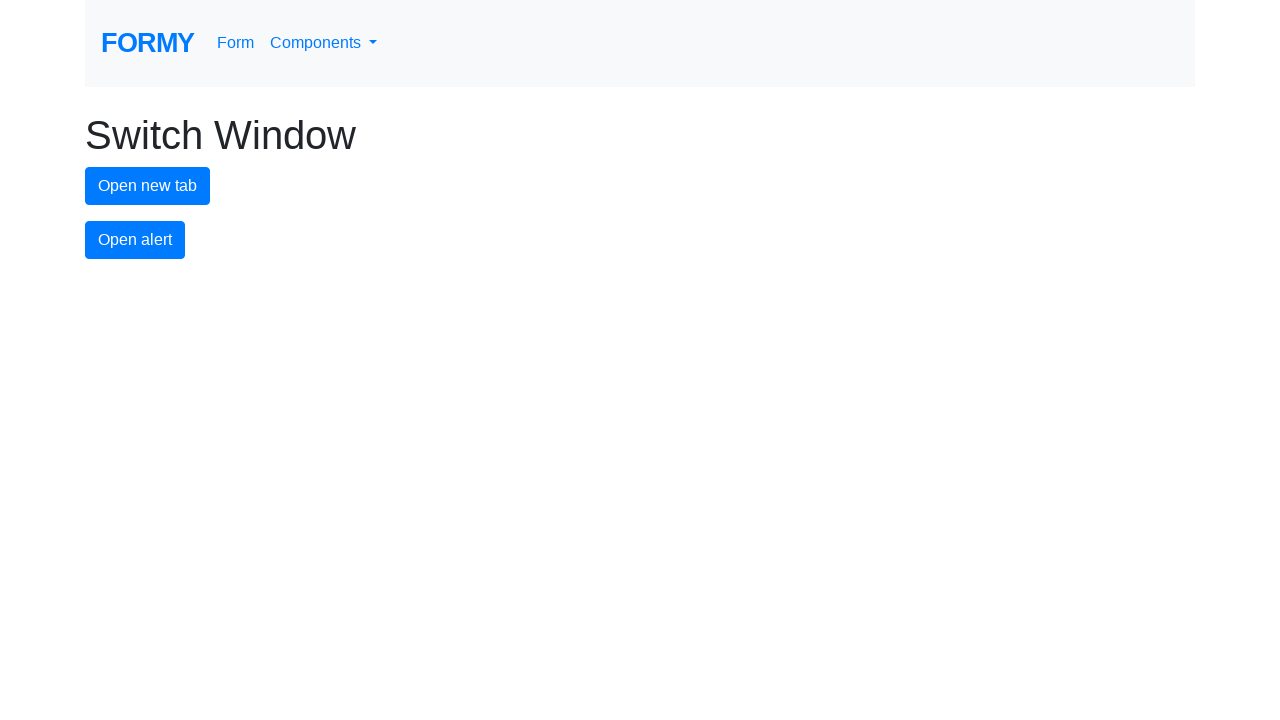

Clicked alert button to trigger JavaScript alert at (135, 240) on #alert-button
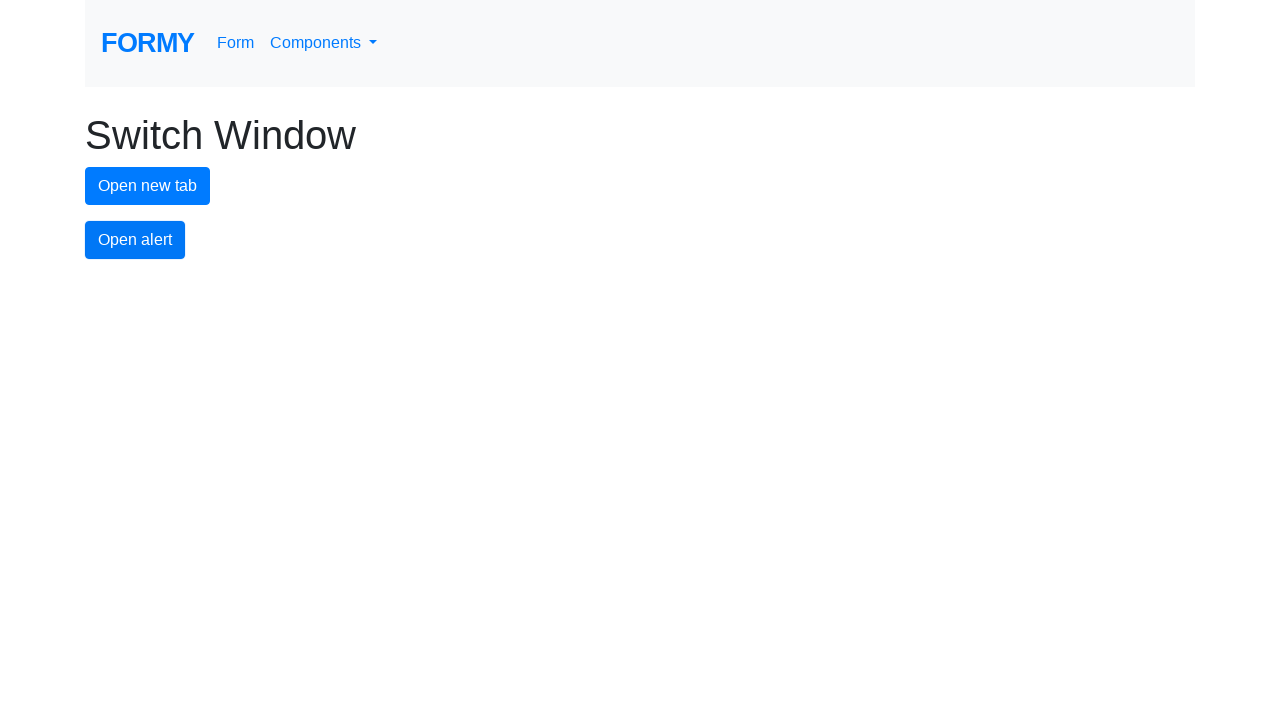

Waited for alert dialog to be handled
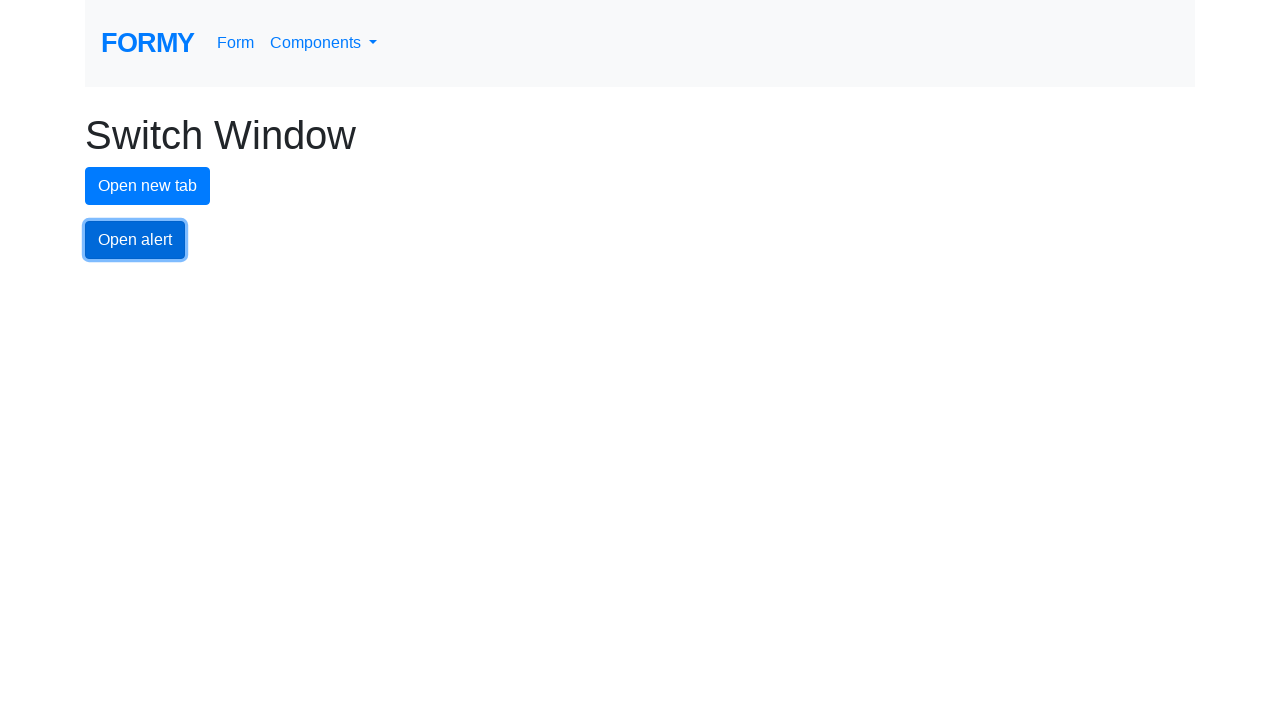

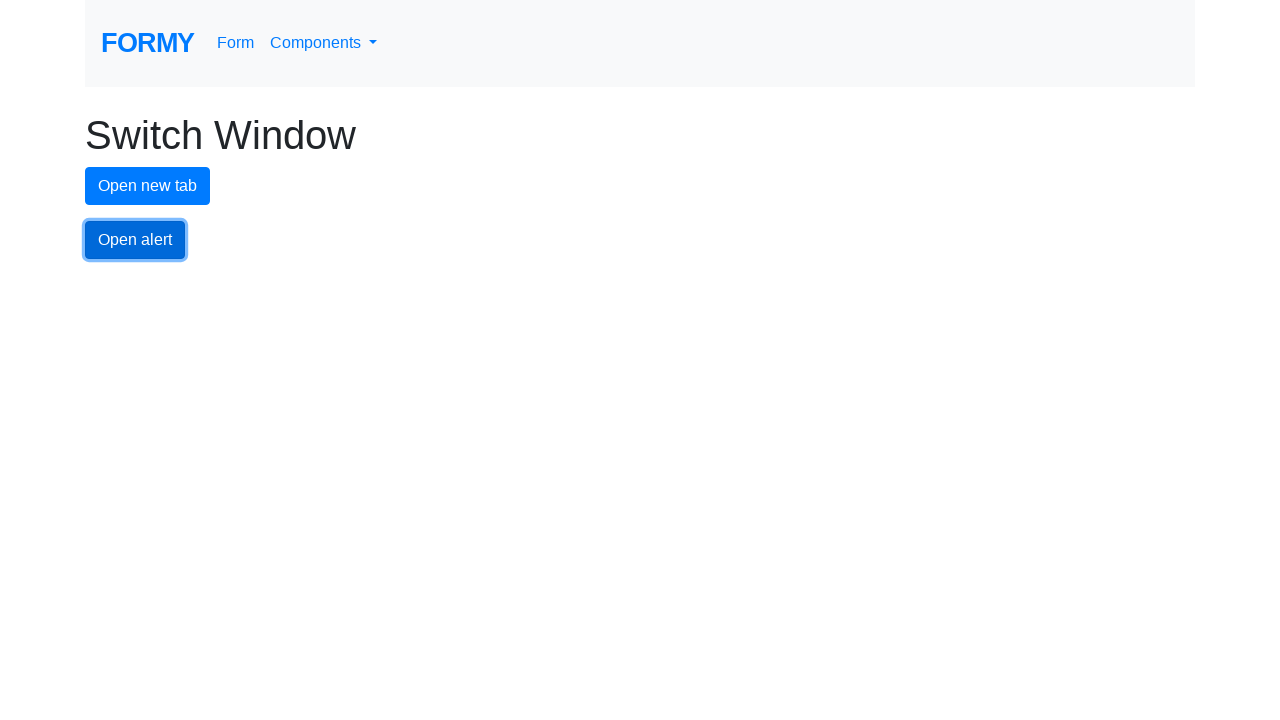